Tests weather app search functionality by entering a simple city name (mirpur) and verifying that weather data is displayed.

Starting URL: https://tenforben.github.io/FPL/vannilaWeatherApp/index.html

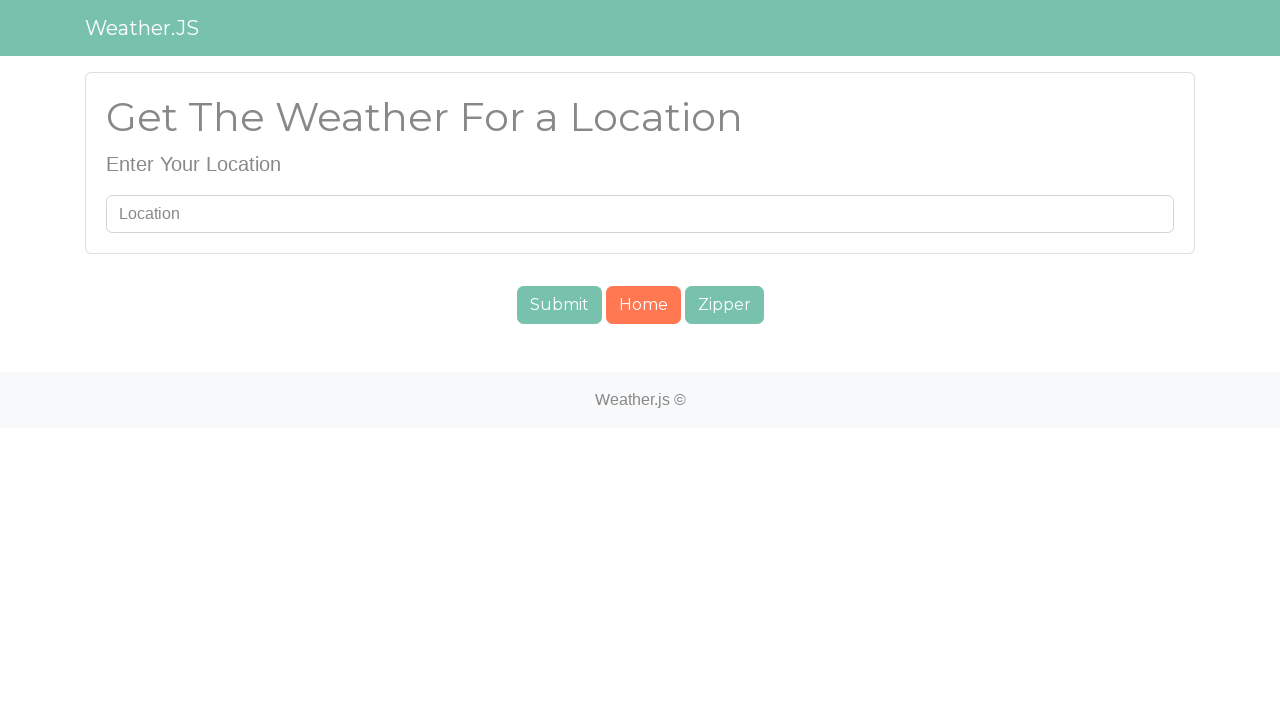

Filled search field with city name 'mirpur' on #searchUser
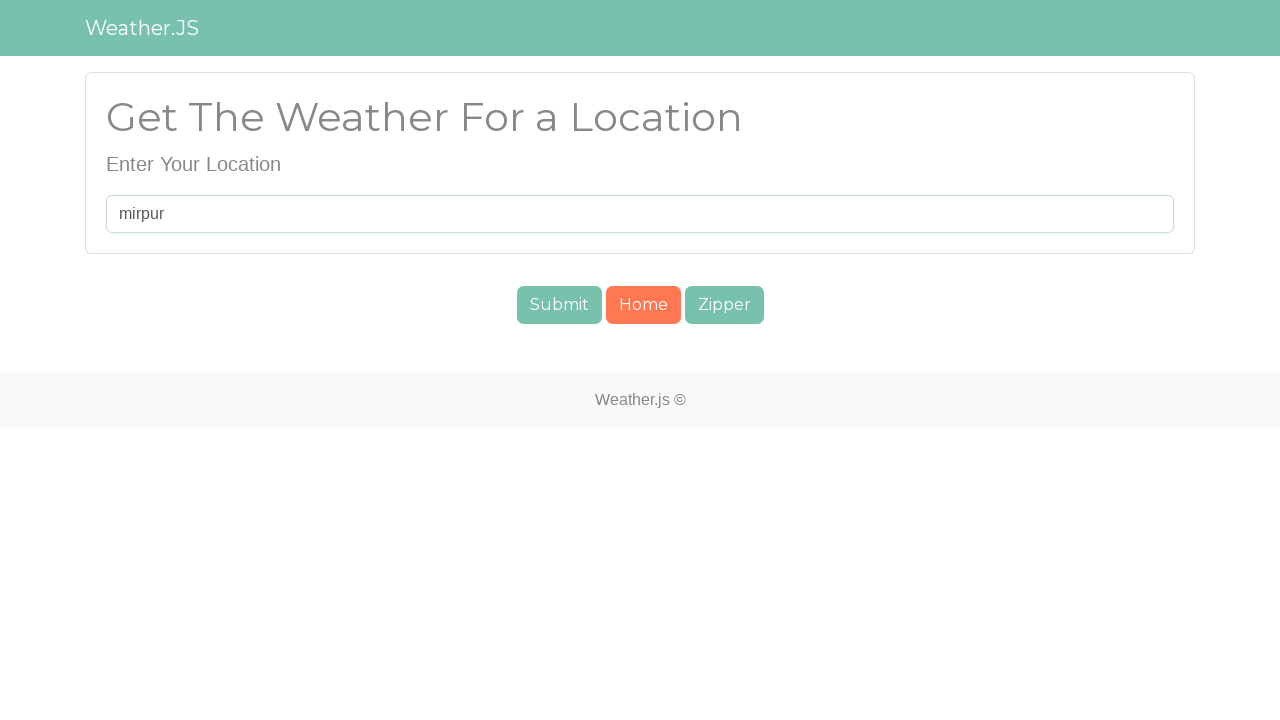

Clicked submit button to search for weather data at (559, 305) on #submit
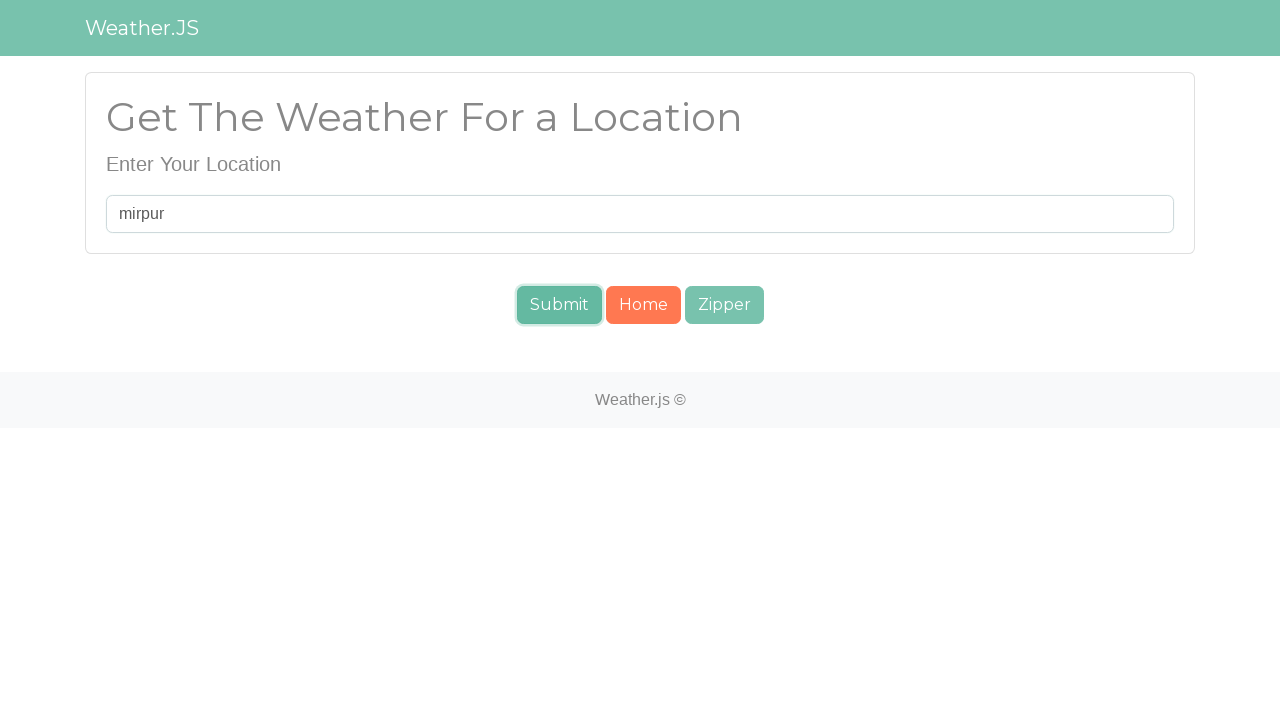

Waited for weather data container to load
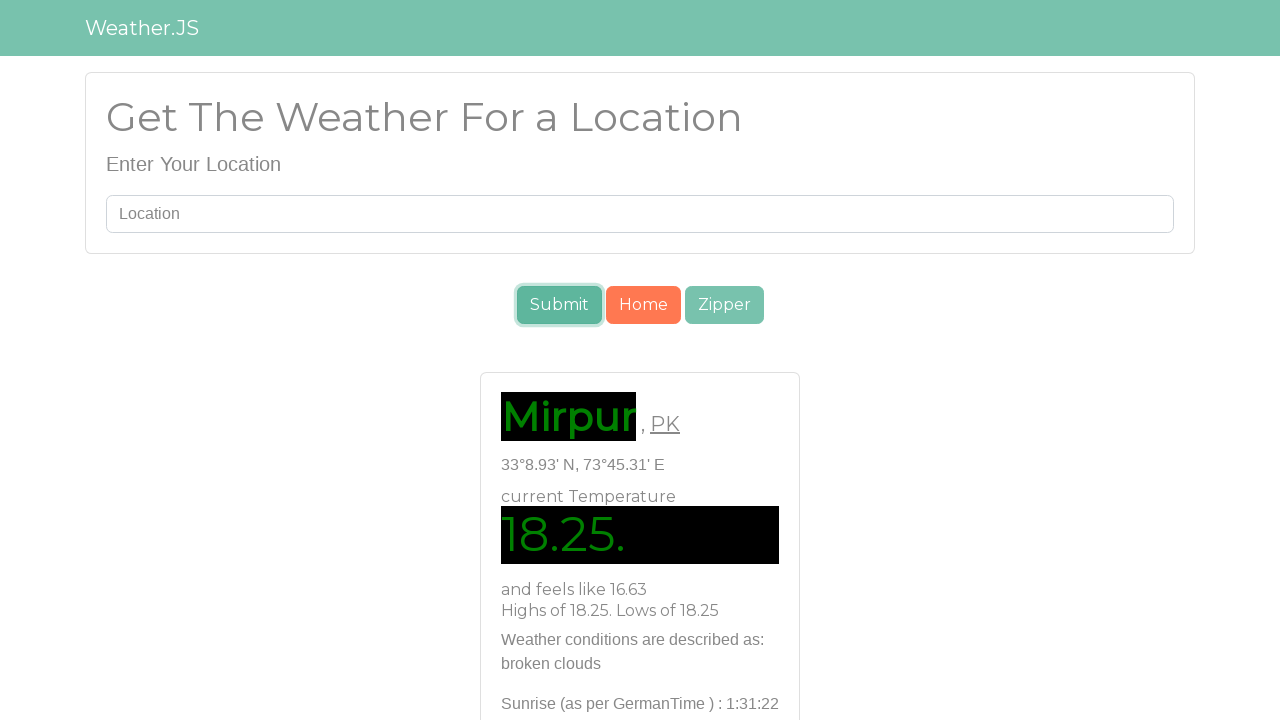

Waited for temperature display to load
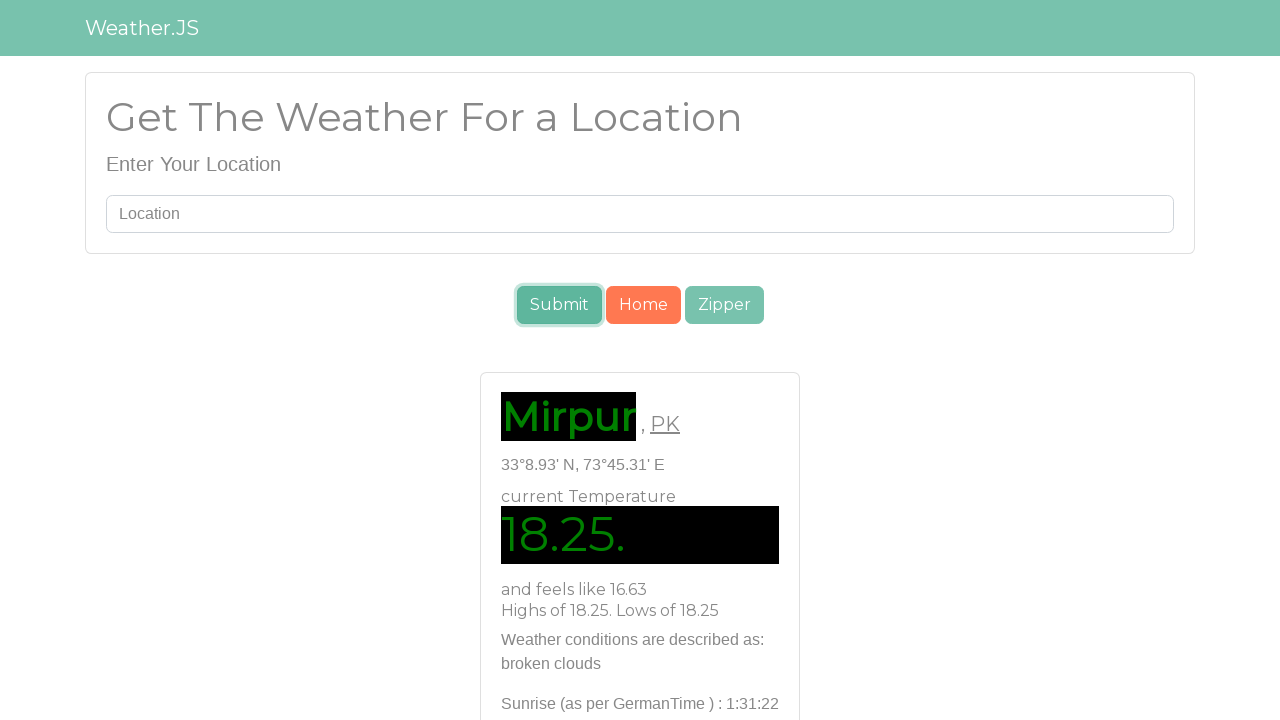

Waited for location/country information to load
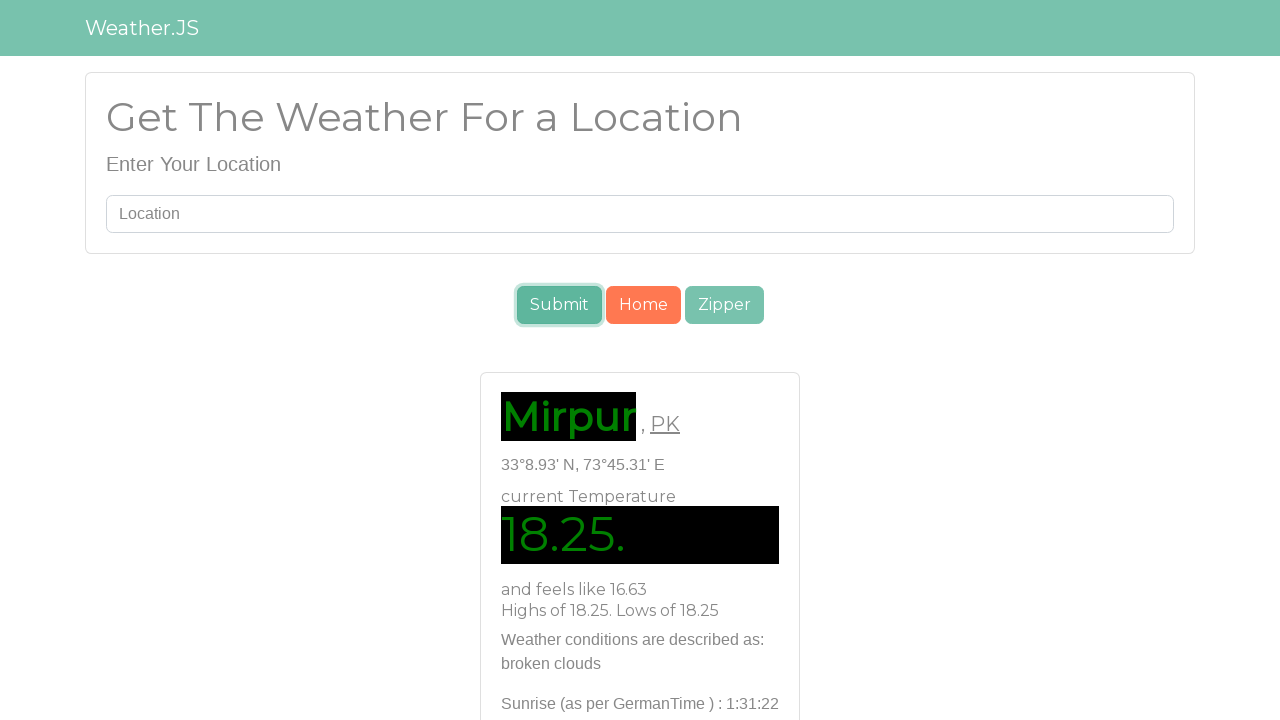

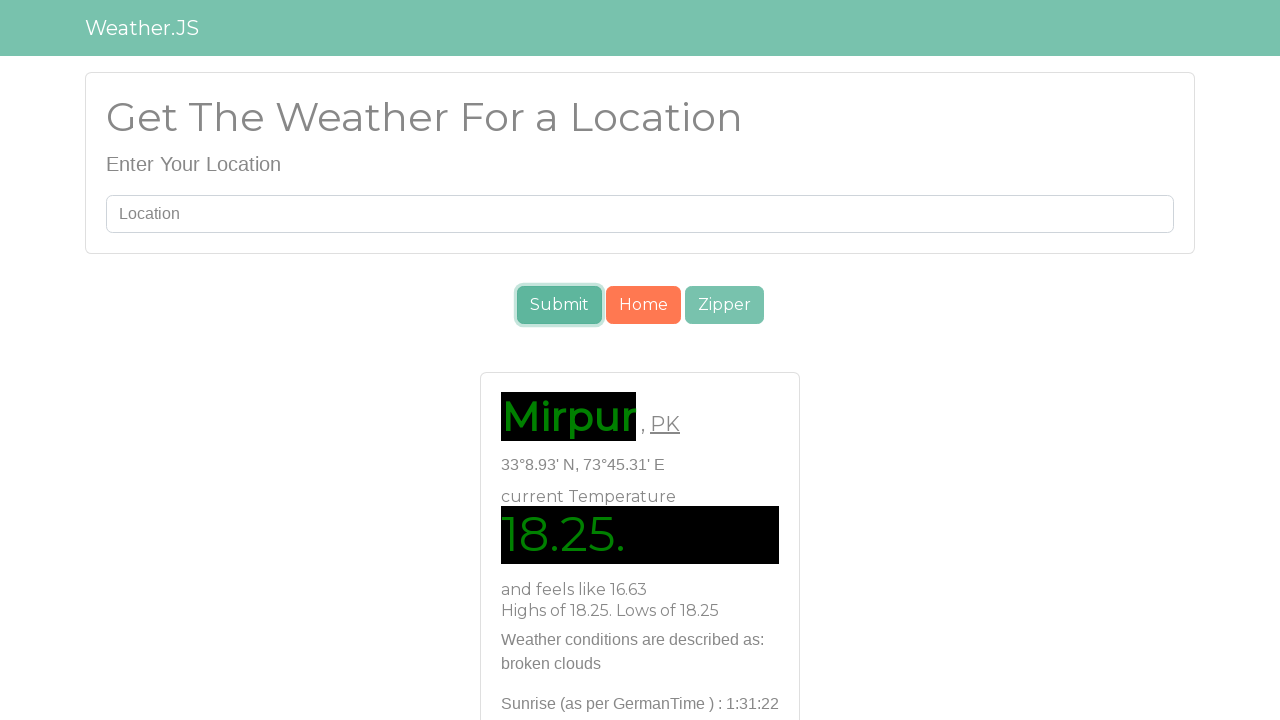